Tests a registration form by filling the first name field, then using keyboard shortcuts to copy the value and paste it into the last name field

Starting URL: https://grotechminds.com/registeration-form

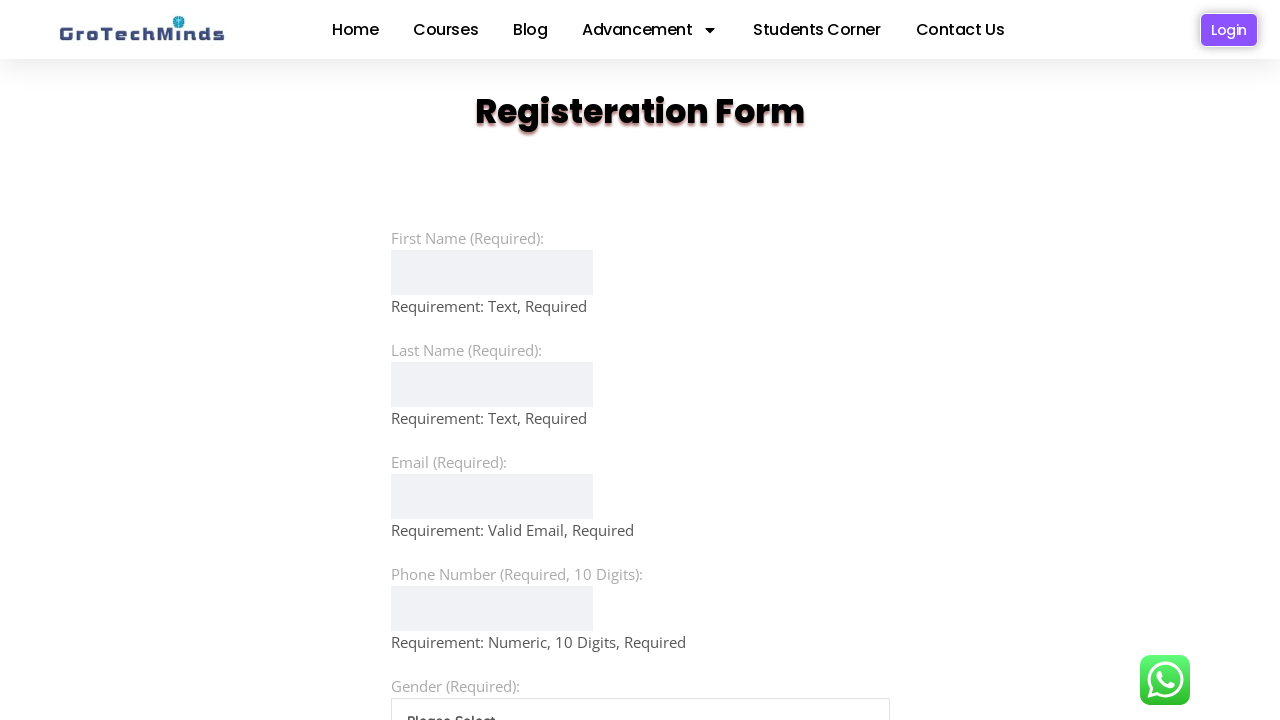

Filled first name field with 'Shaik' on #firstName
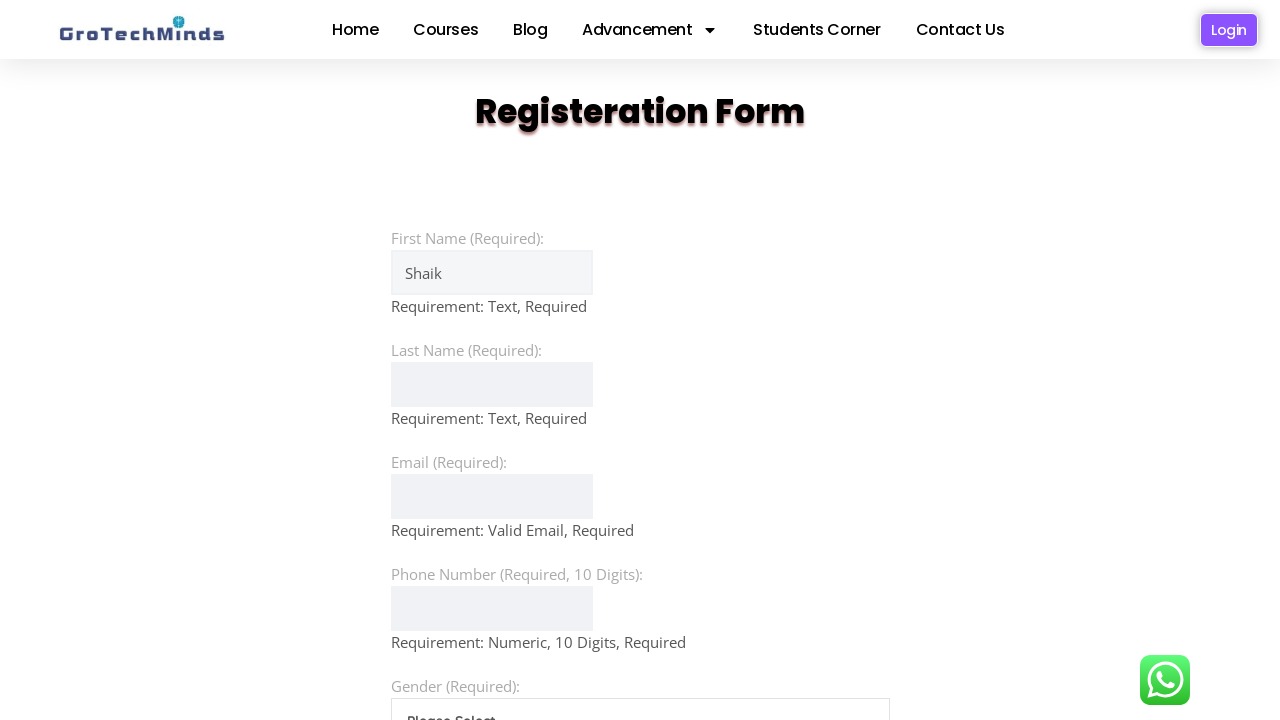

Clicked on first name field to focus it at (492, 272) on #firstName
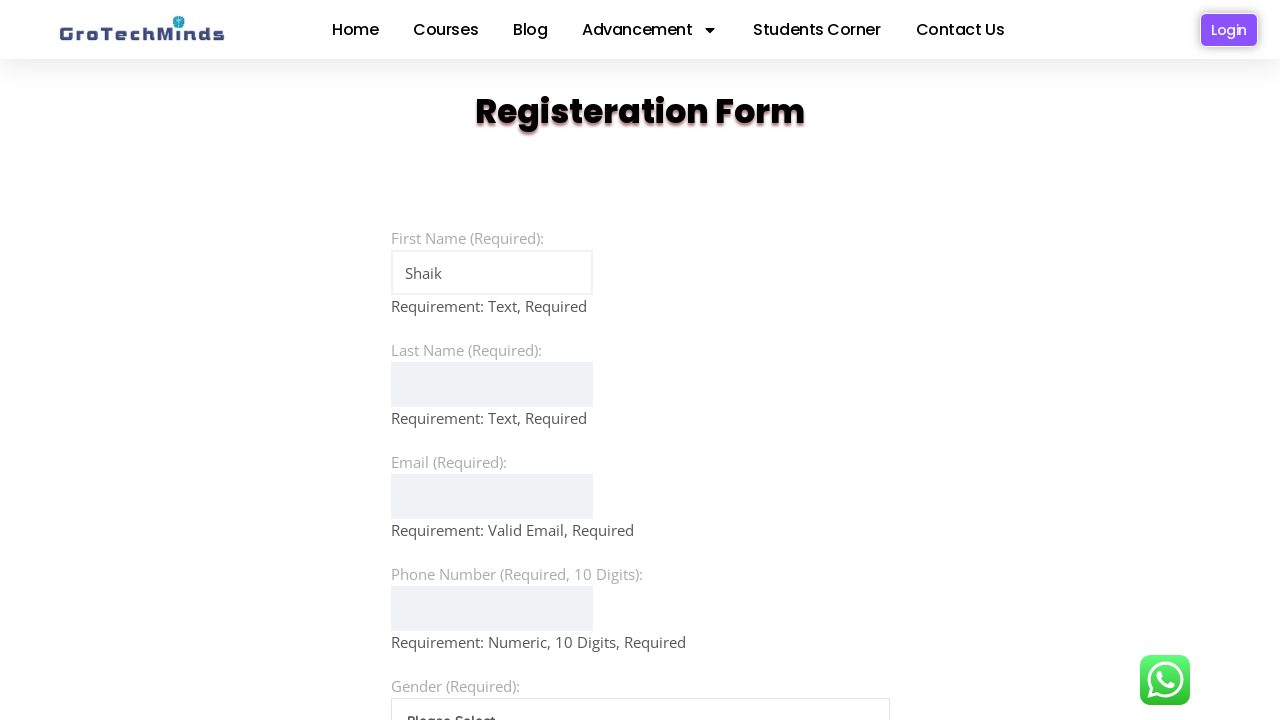

Selected all text in first name field using Ctrl+A
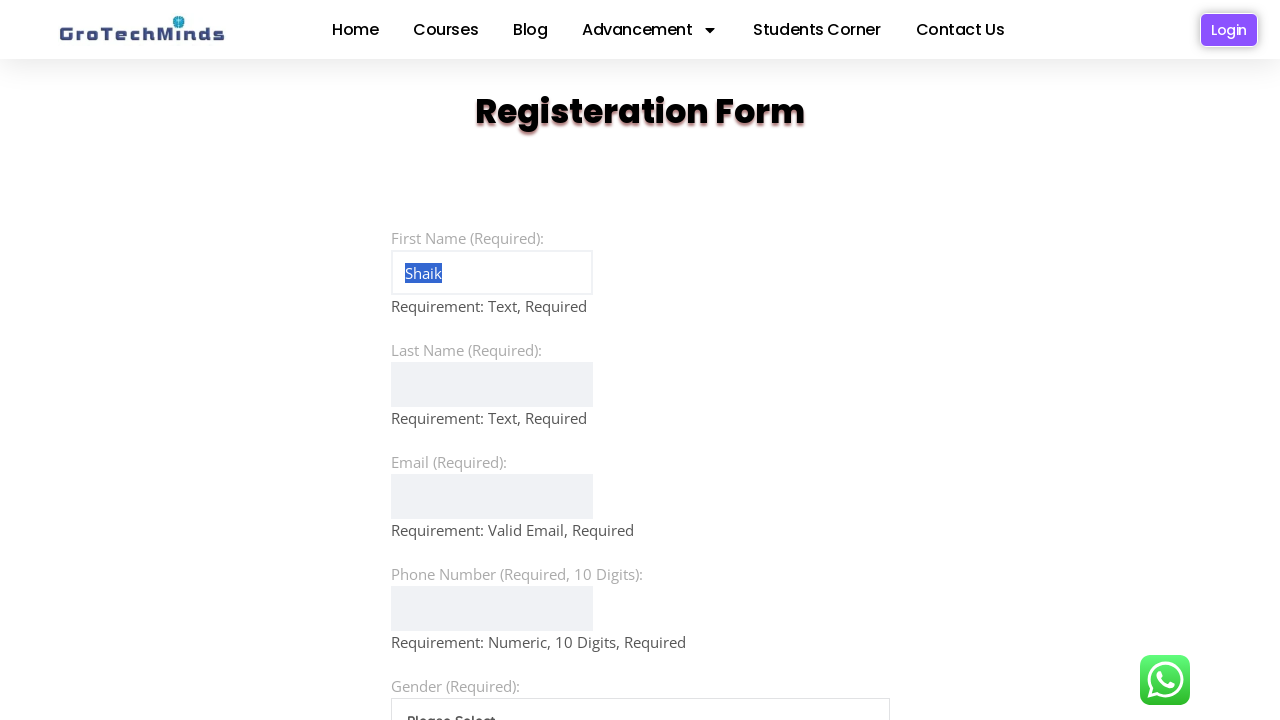

Copied selected text from first name field using Ctrl+C
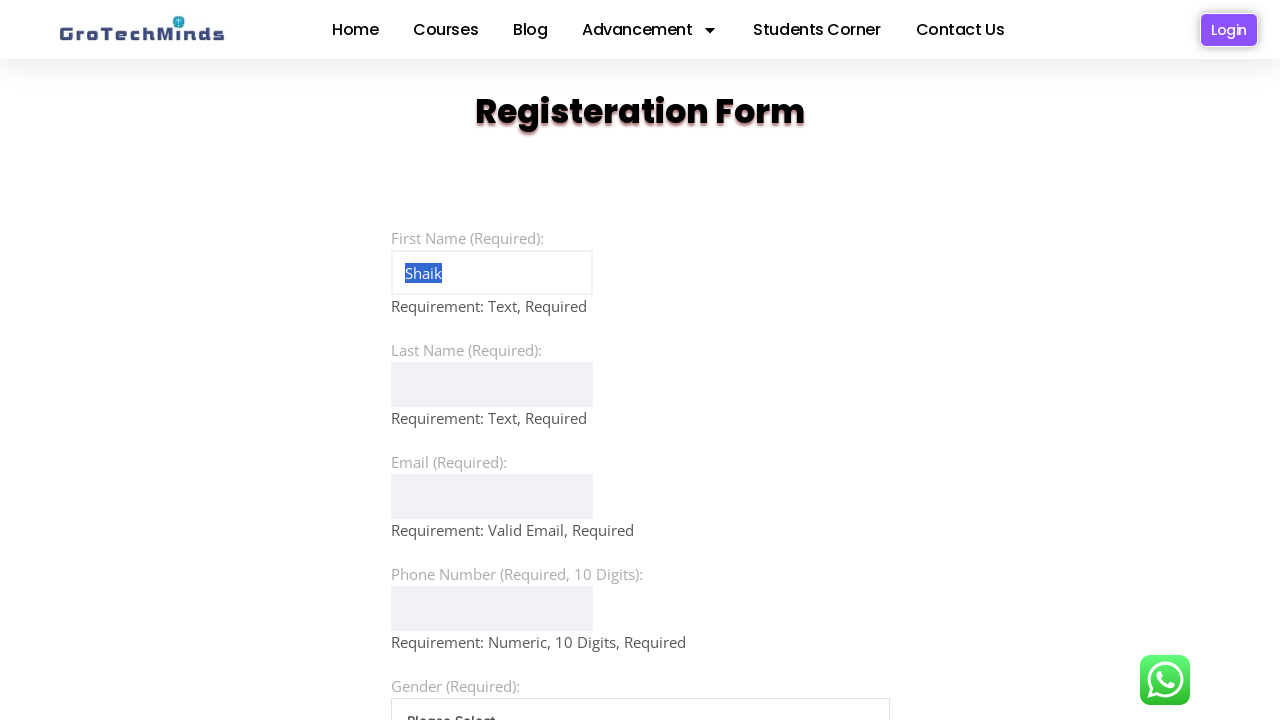

Clicked on last name field to focus it at (492, 384) on #lastName
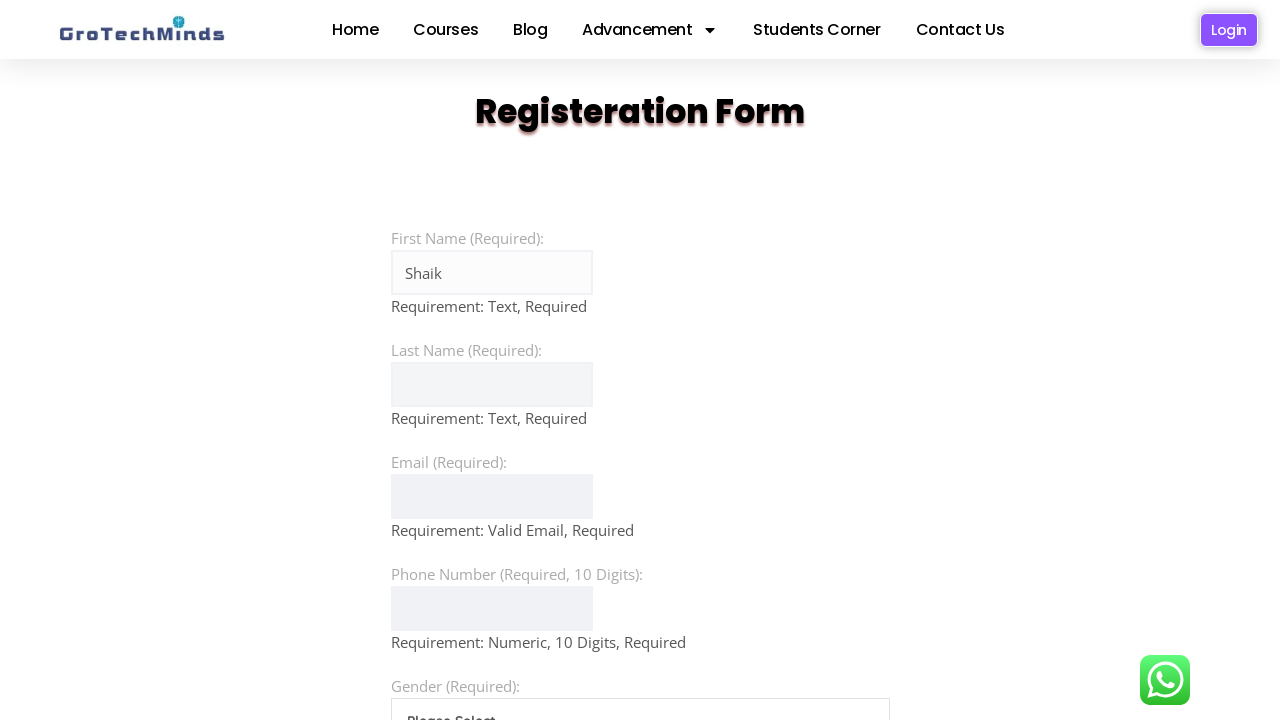

Pasted copied text into last name field using Ctrl+V
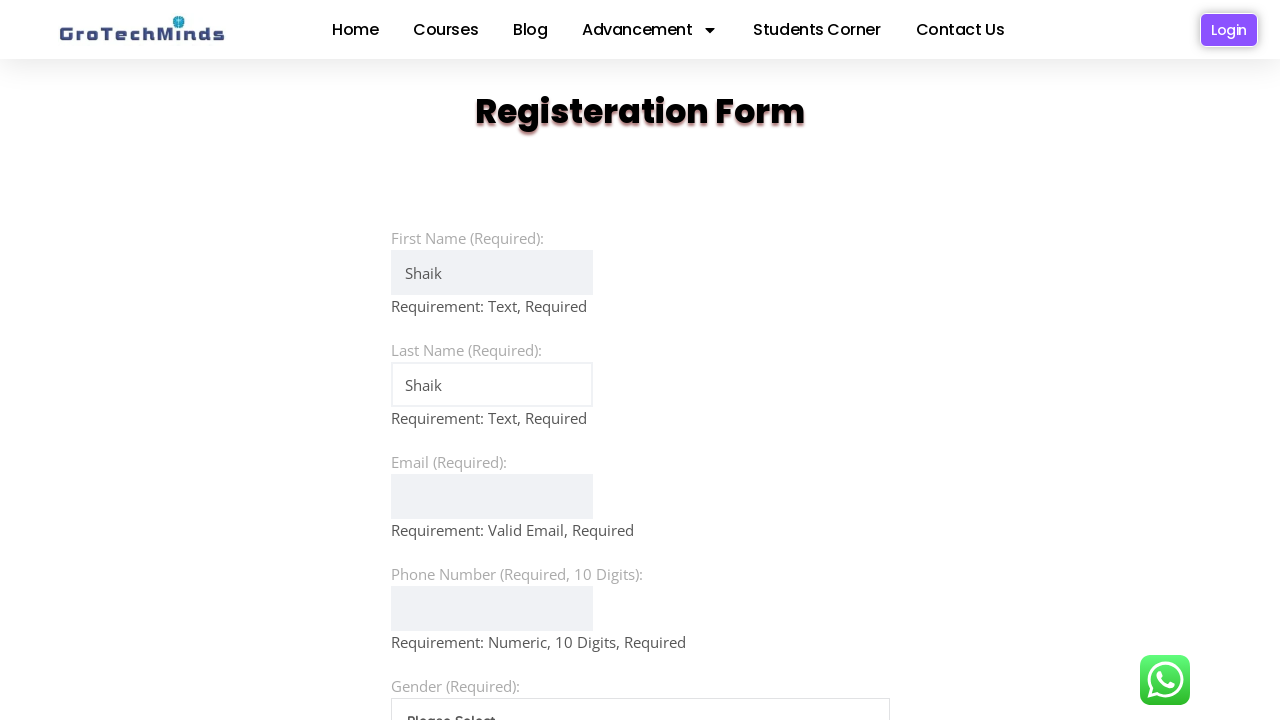

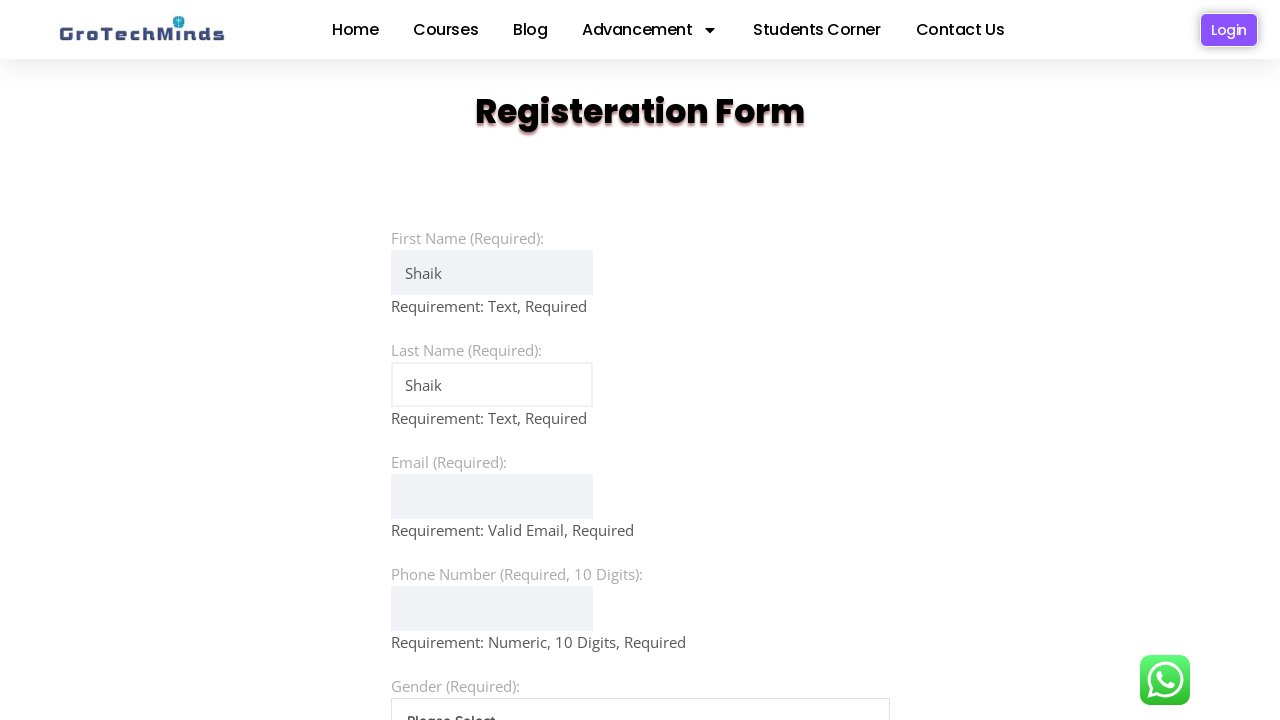